Tests text input functionality on Selenium web form by entering text and submitting the form

Starting URL: https://www.selenium.dev/selenium/web/web-form.html

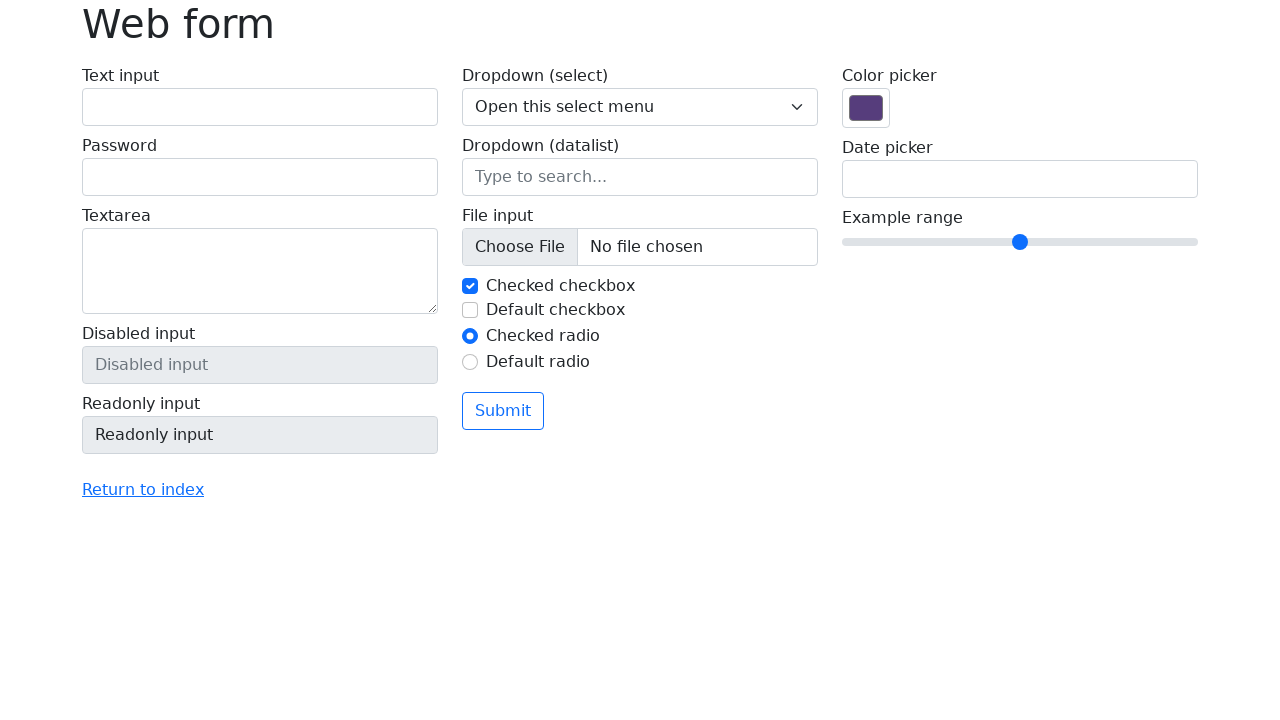

Navigated to Selenium web form page
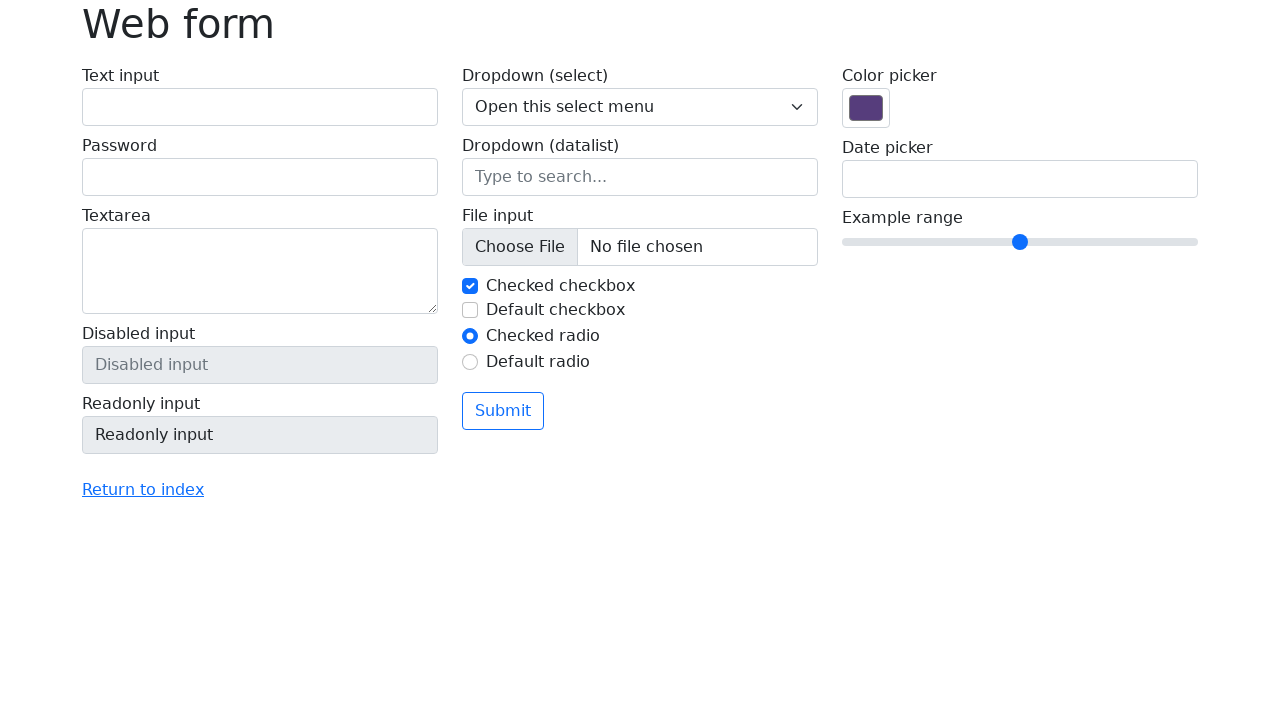

Clicked on text input field at (260, 107) on #my-text-id
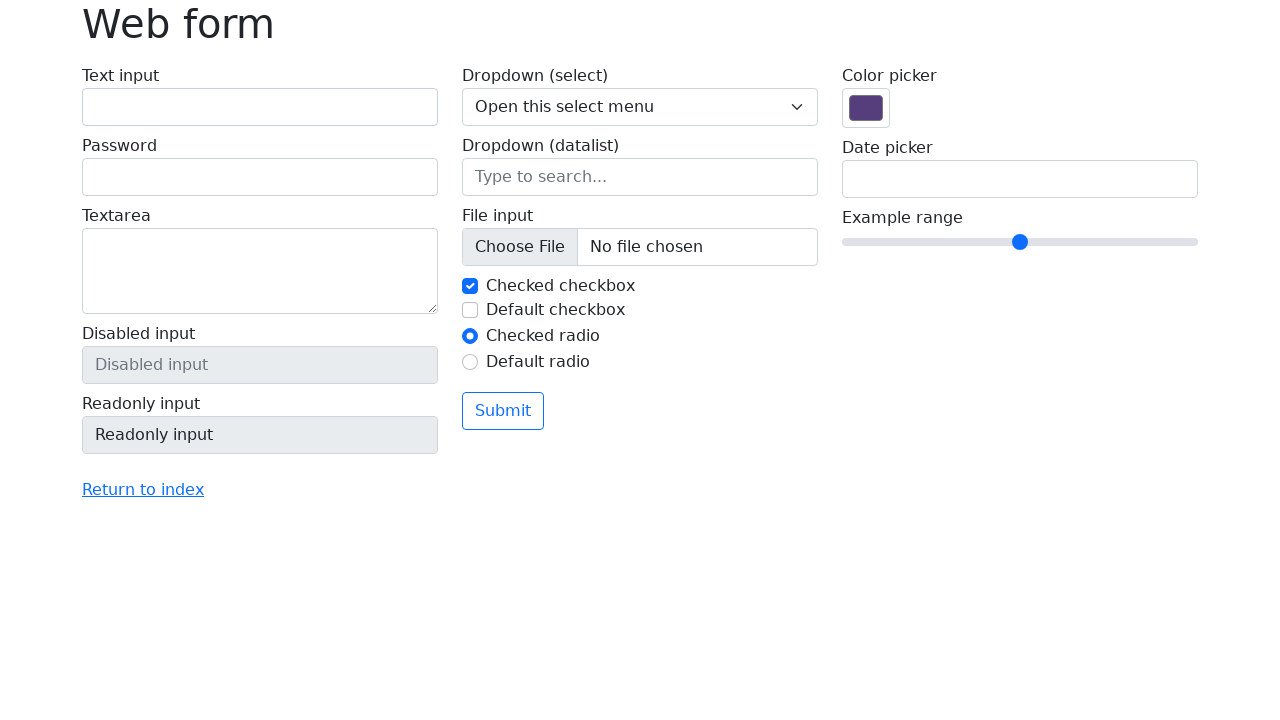

Entered 'Selenium' into text input field on #my-text-id
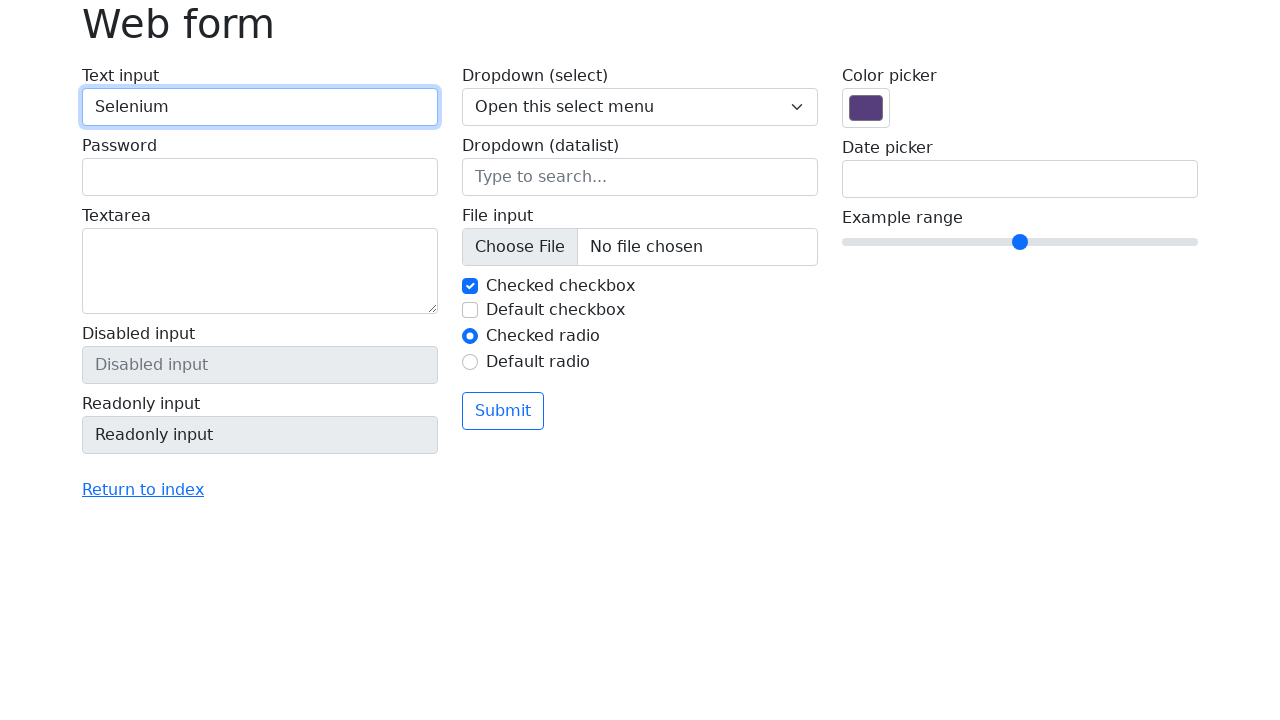

Clicked submit button to submit the form at (503, 411) on button[type='submit']
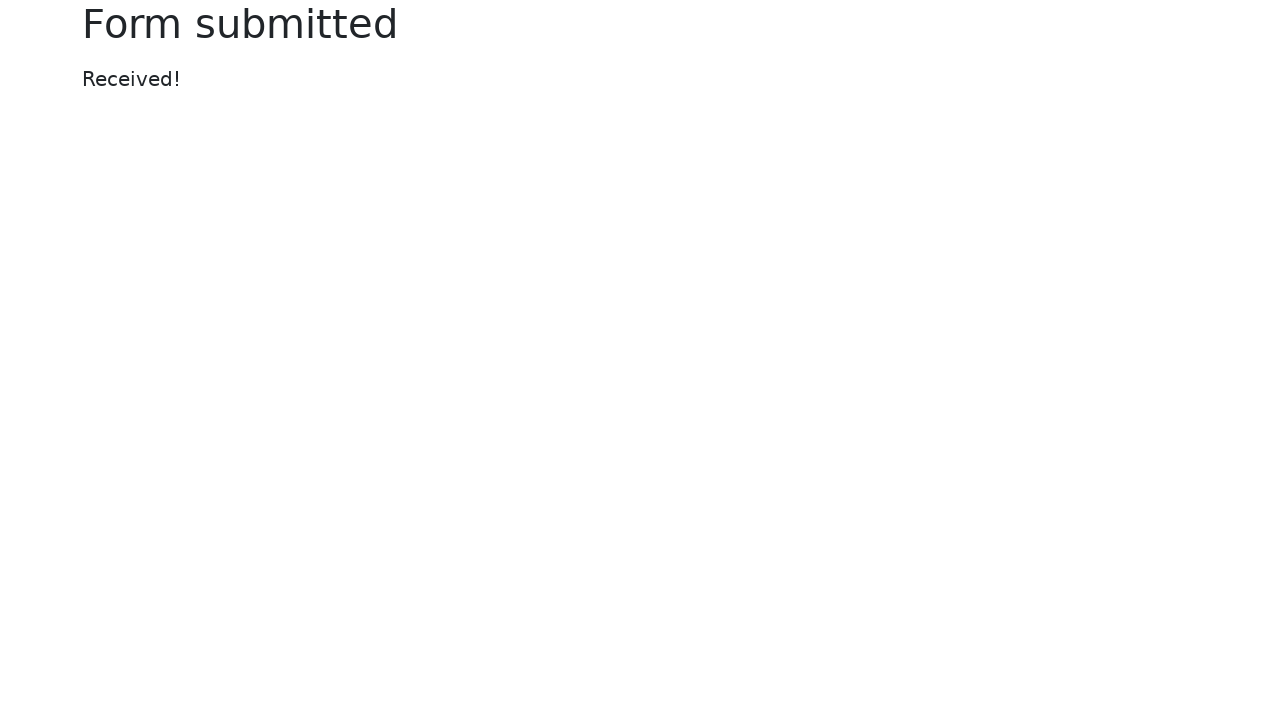

Confirmation message appeared after form submission
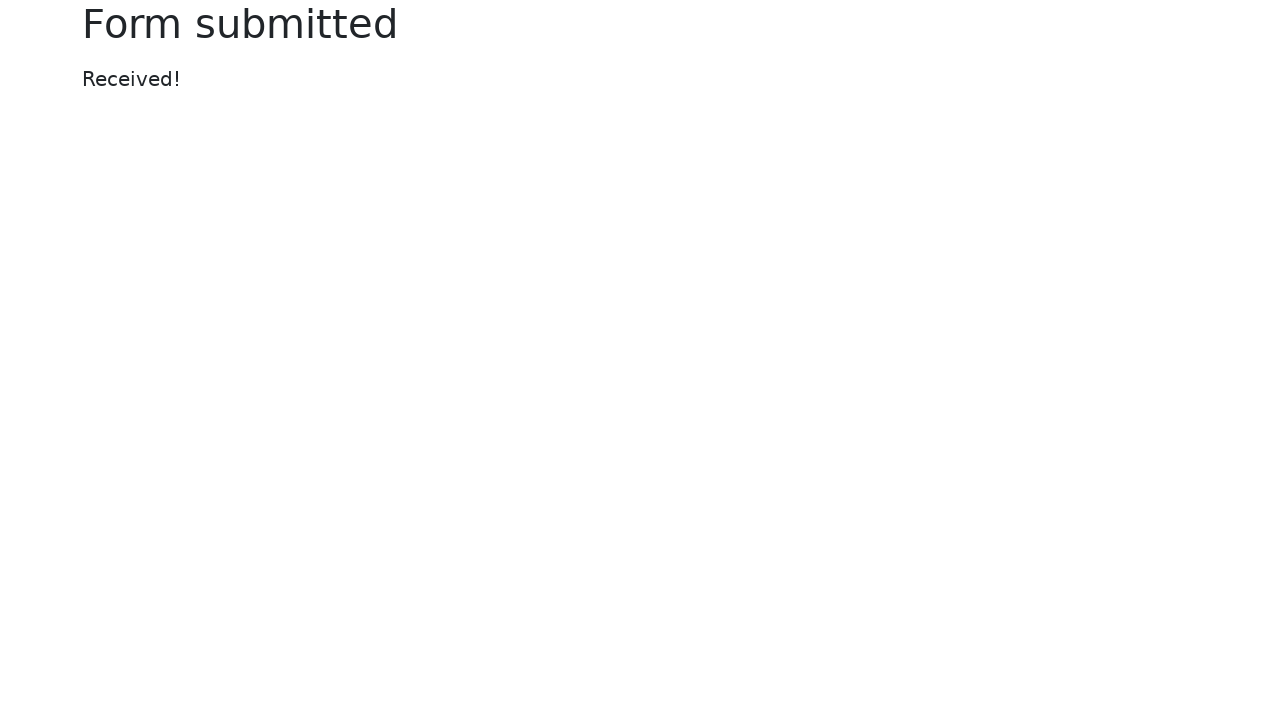

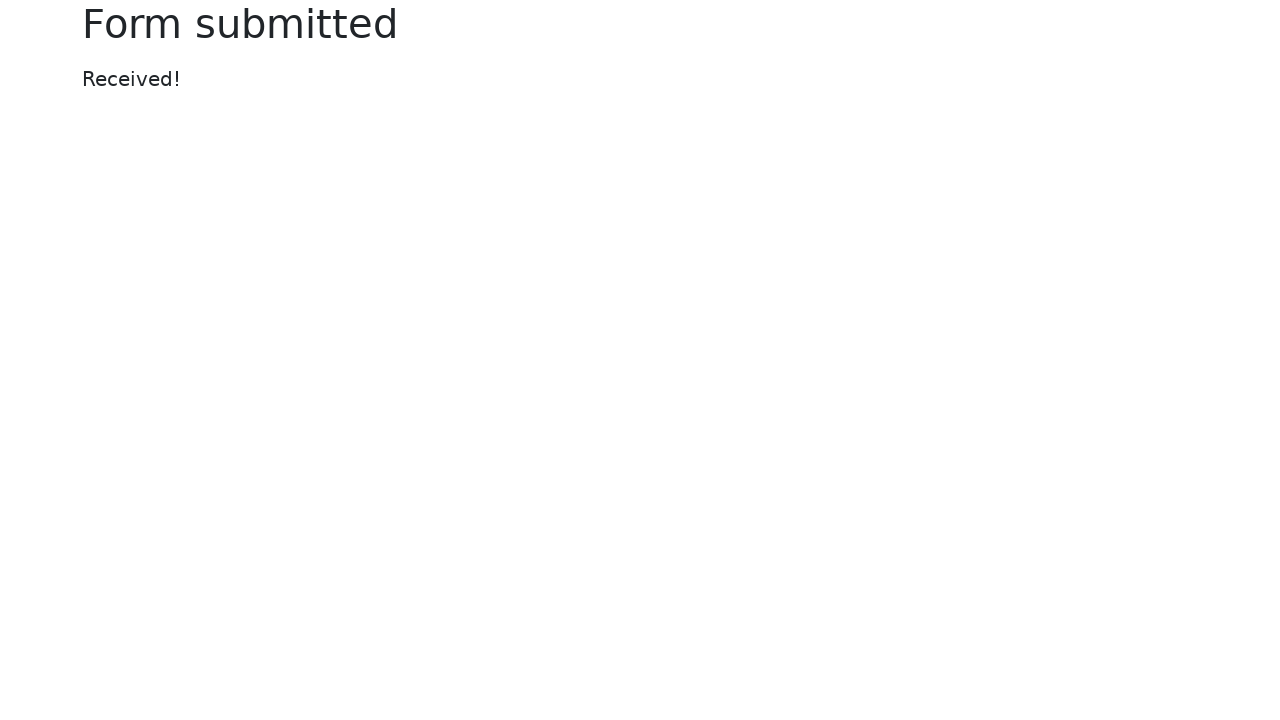